Tests marking all todo items as completed using the toggle all checkbox

Starting URL: https://demo.playwright.dev/todomvc

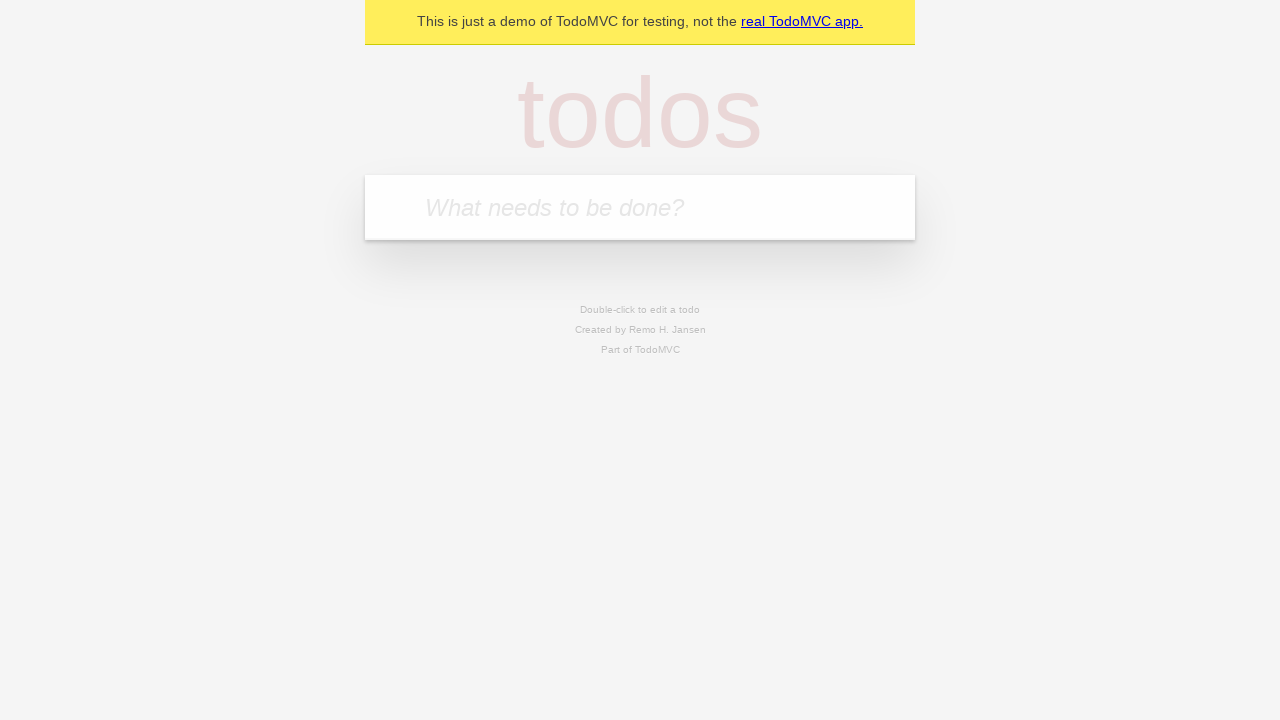

Navigated to TodoMVC demo application
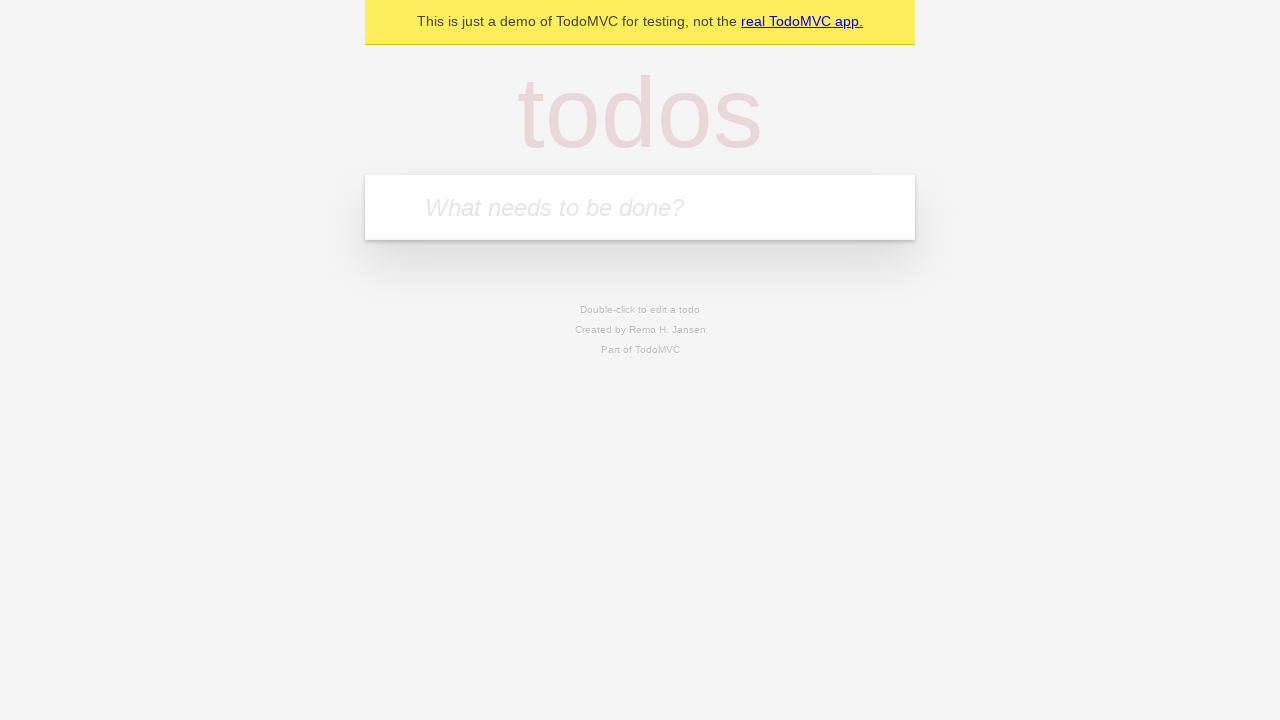

Located the todo input field
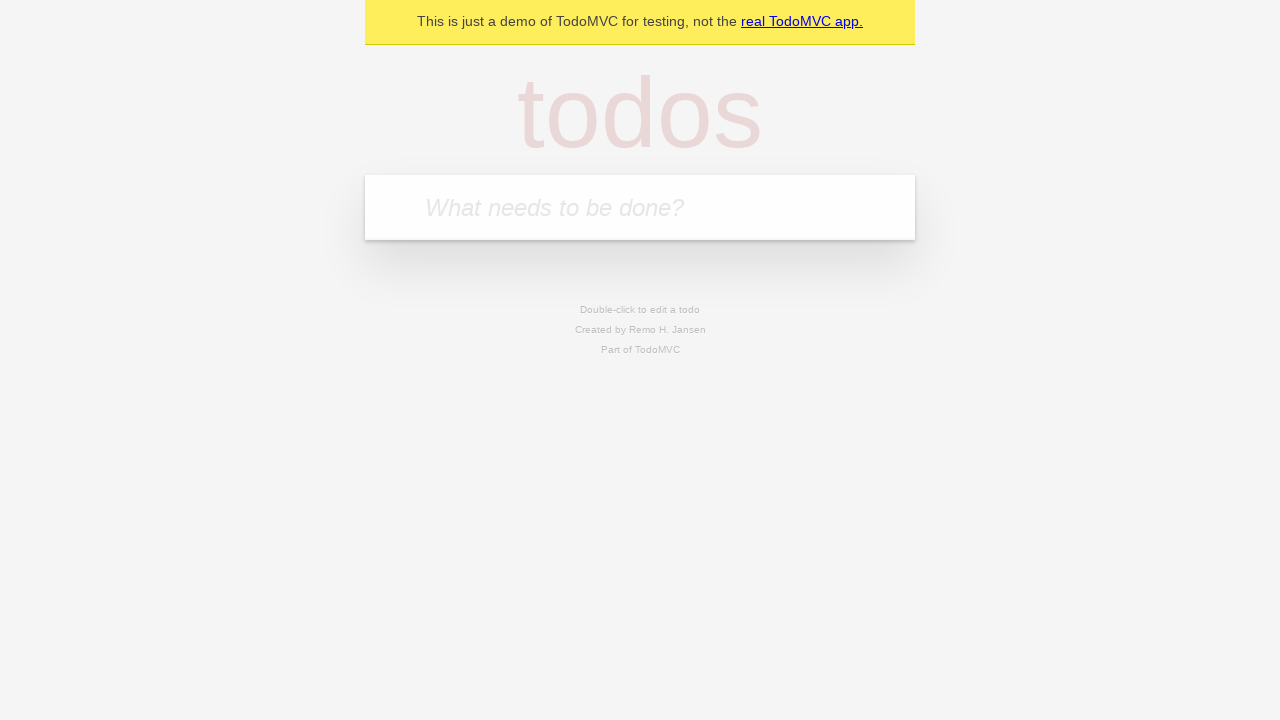

Filled first todo: 'buy some cheese' on internal:attr=[placeholder="What needs to be done?"i]
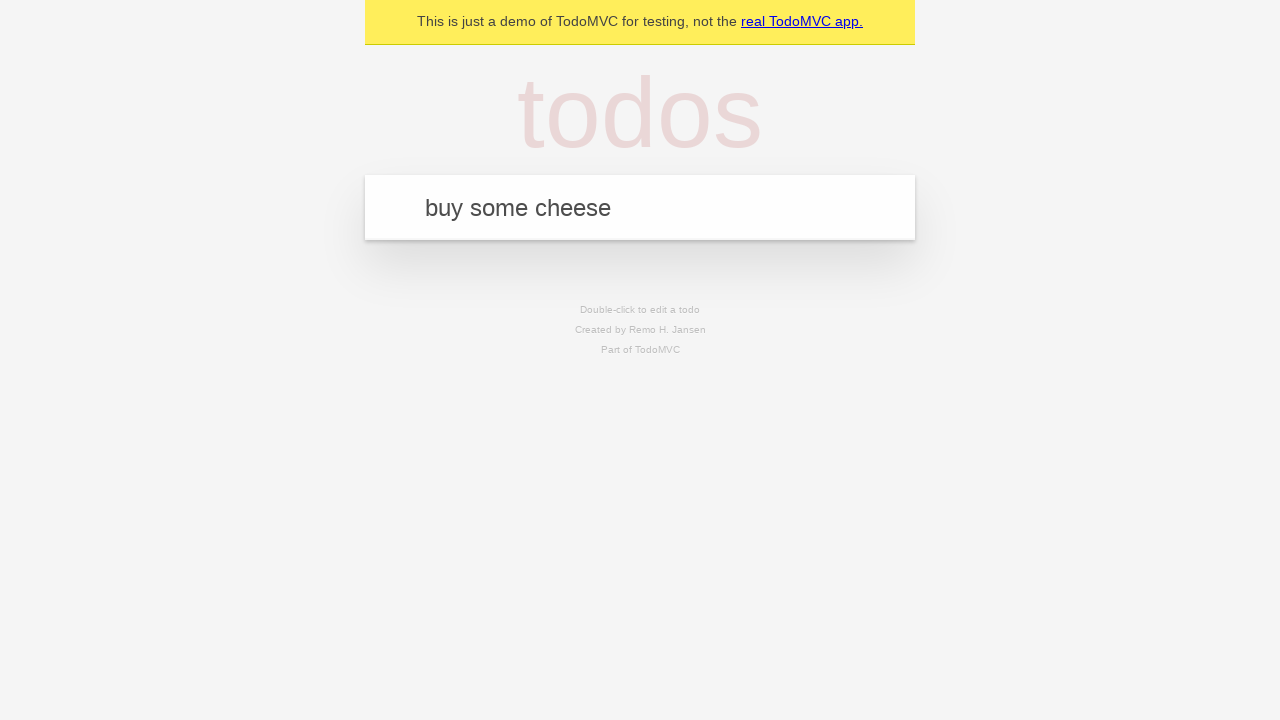

Pressed Enter to add first todo on internal:attr=[placeholder="What needs to be done?"i]
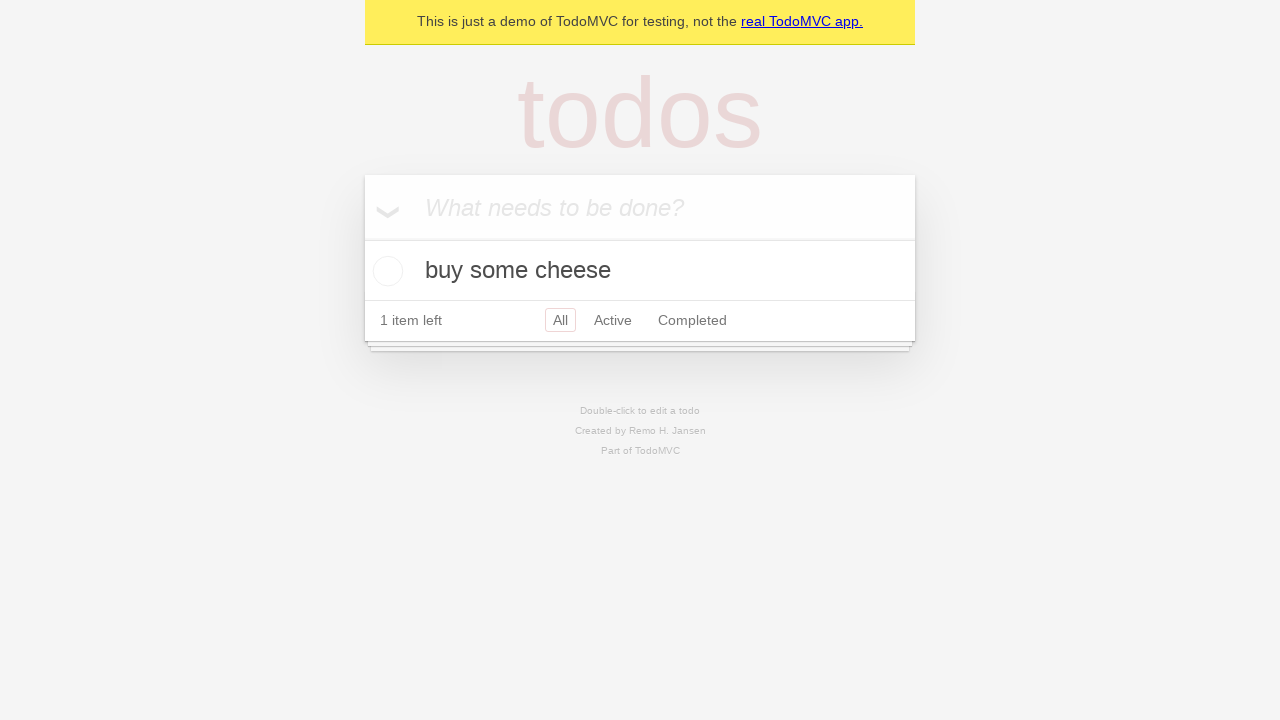

Filled second todo: 'feed the cat' on internal:attr=[placeholder="What needs to be done?"i]
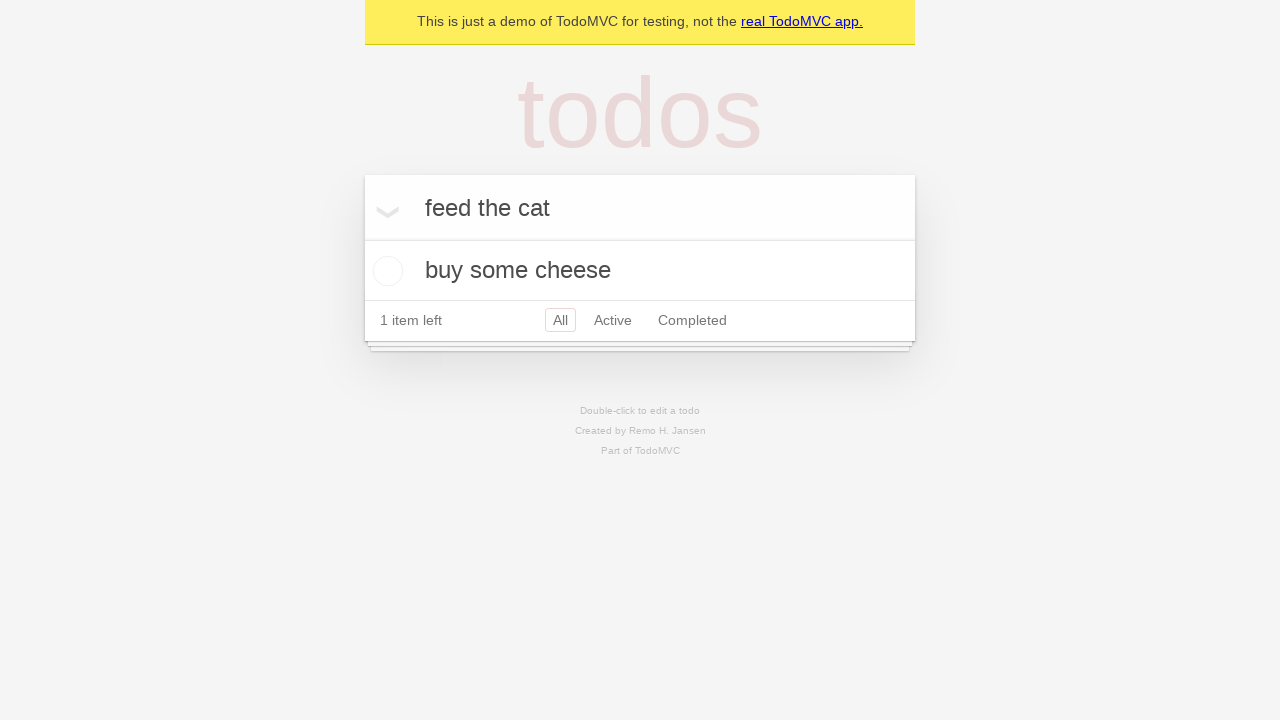

Pressed Enter to add second todo on internal:attr=[placeholder="What needs to be done?"i]
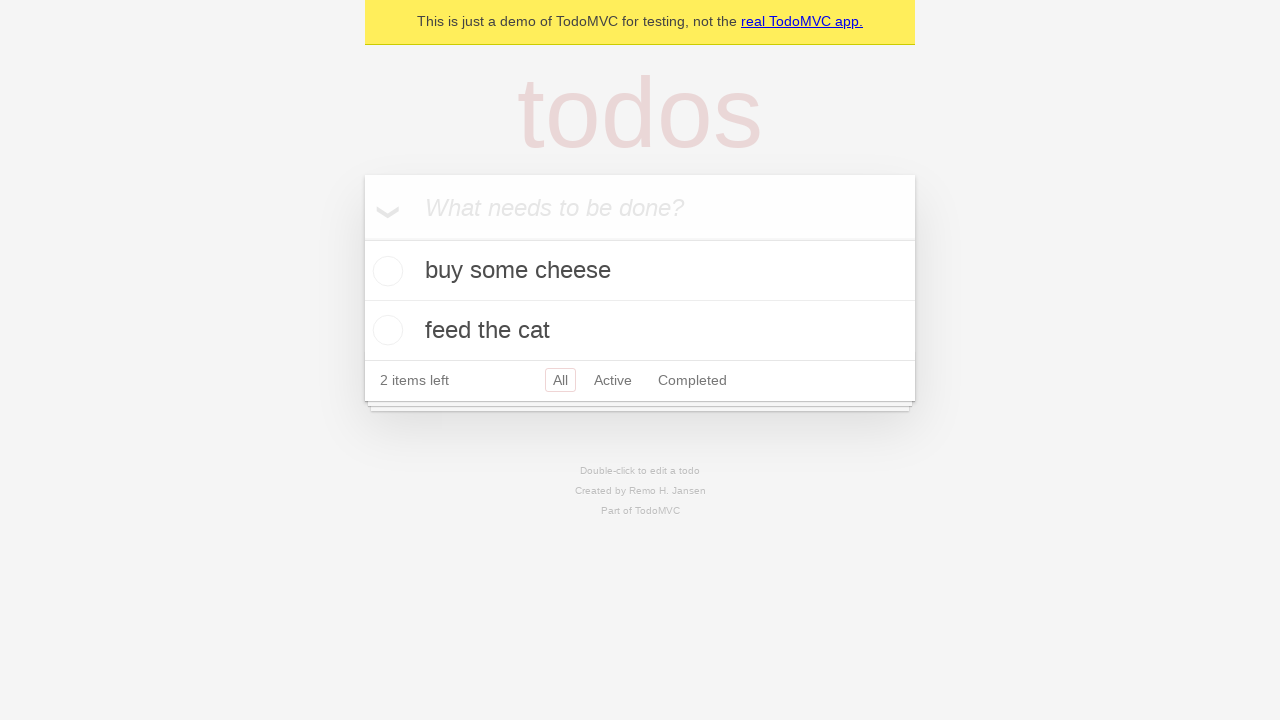

Filled third todo: 'book a doctors appointment' on internal:attr=[placeholder="What needs to be done?"i]
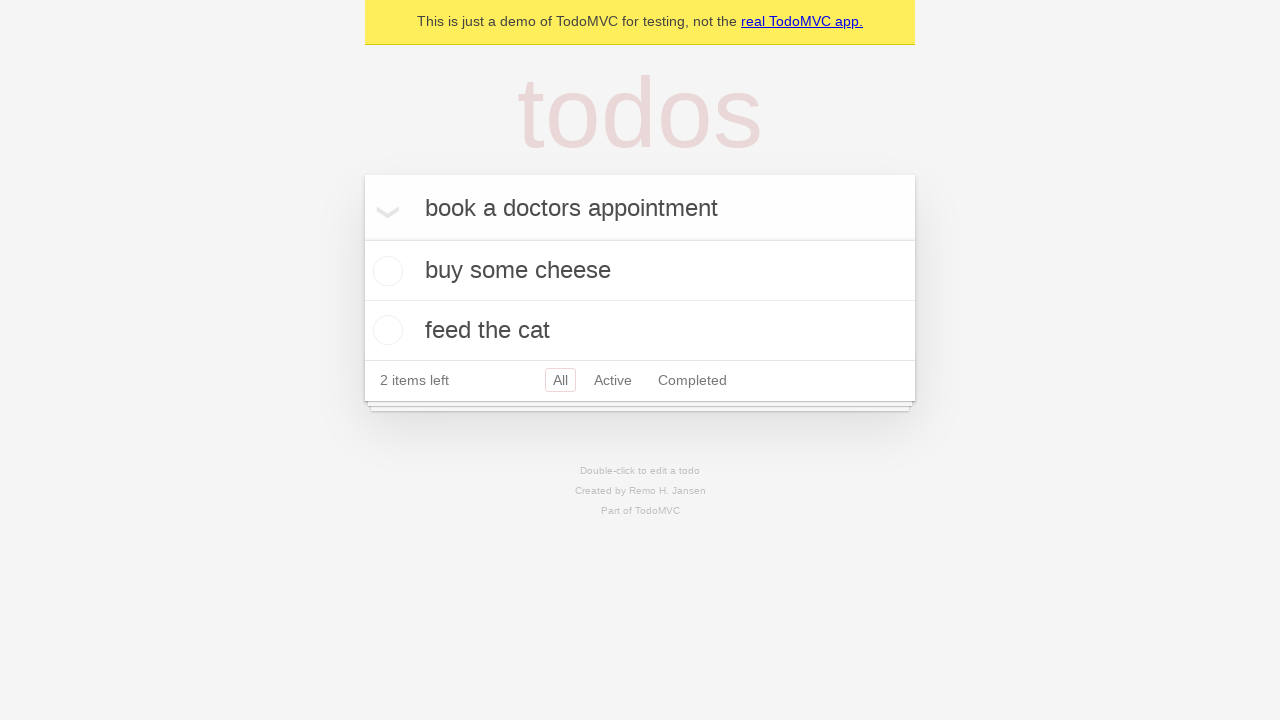

Pressed Enter to add third todo on internal:attr=[placeholder="What needs to be done?"i]
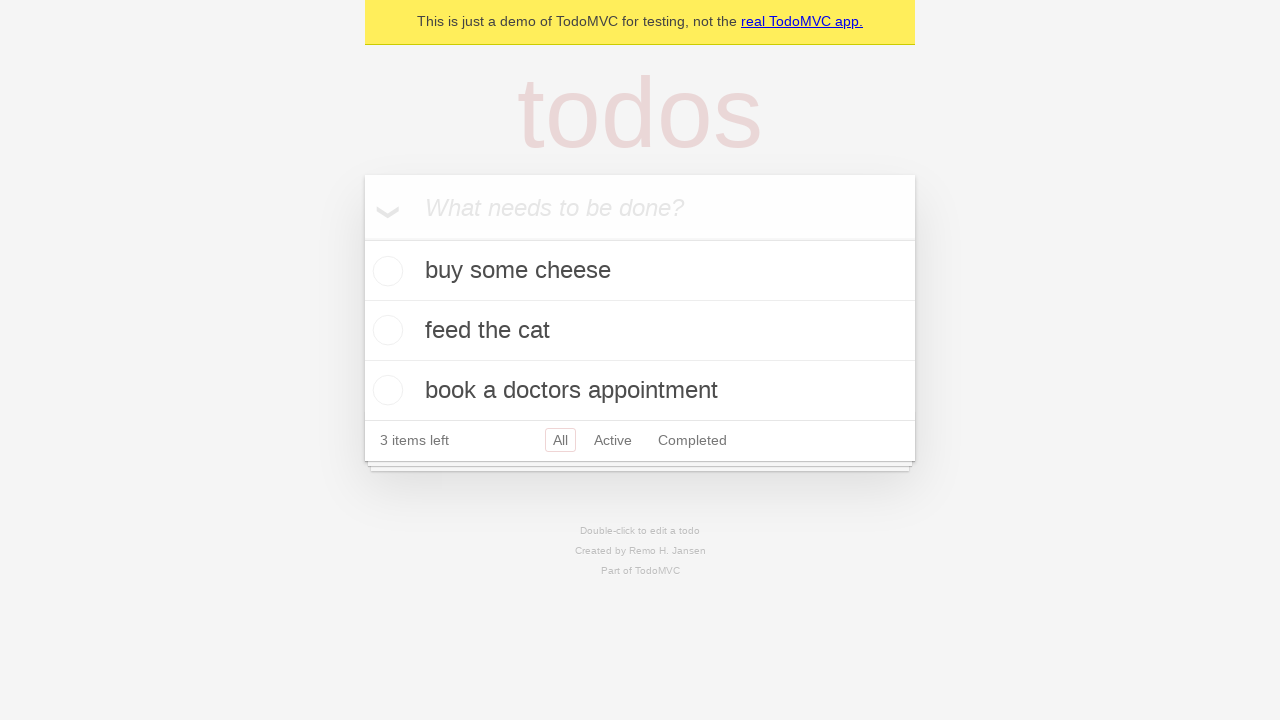

Waited for all three todo items to appear
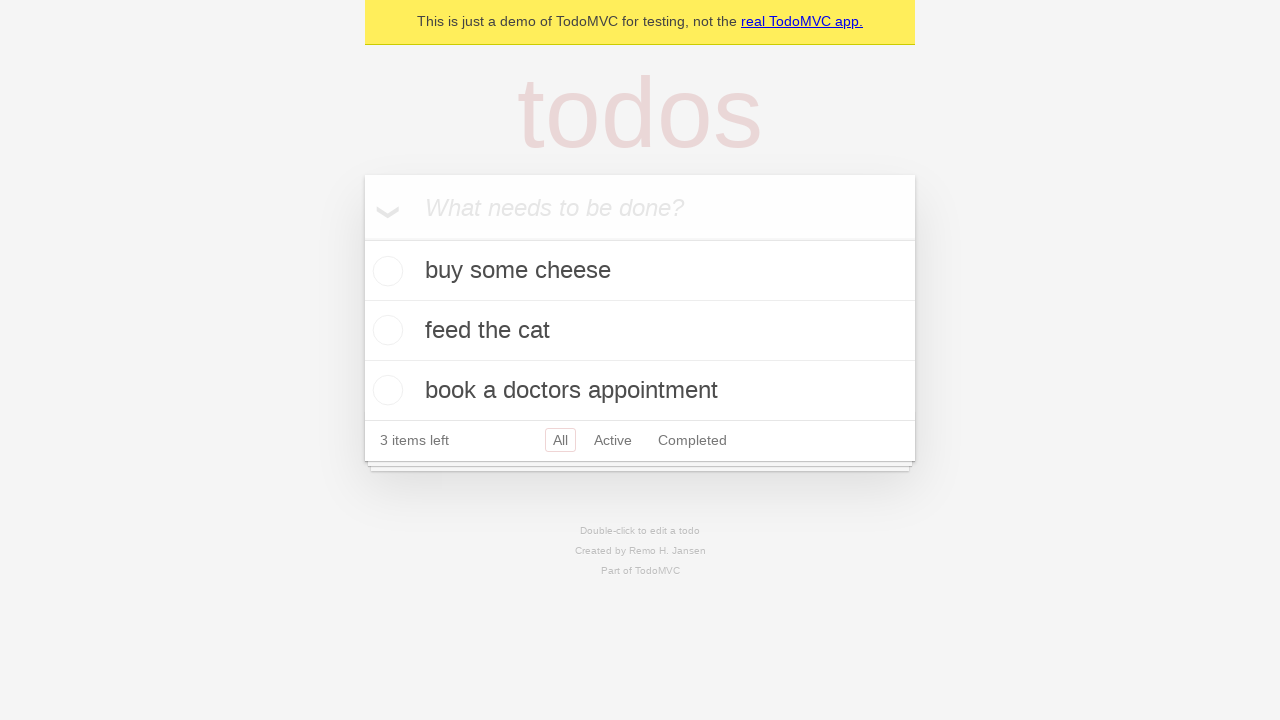

Clicked 'Mark all as complete' checkbox to mark all todos as completed at (362, 238) on internal:label="Mark all as complete"i
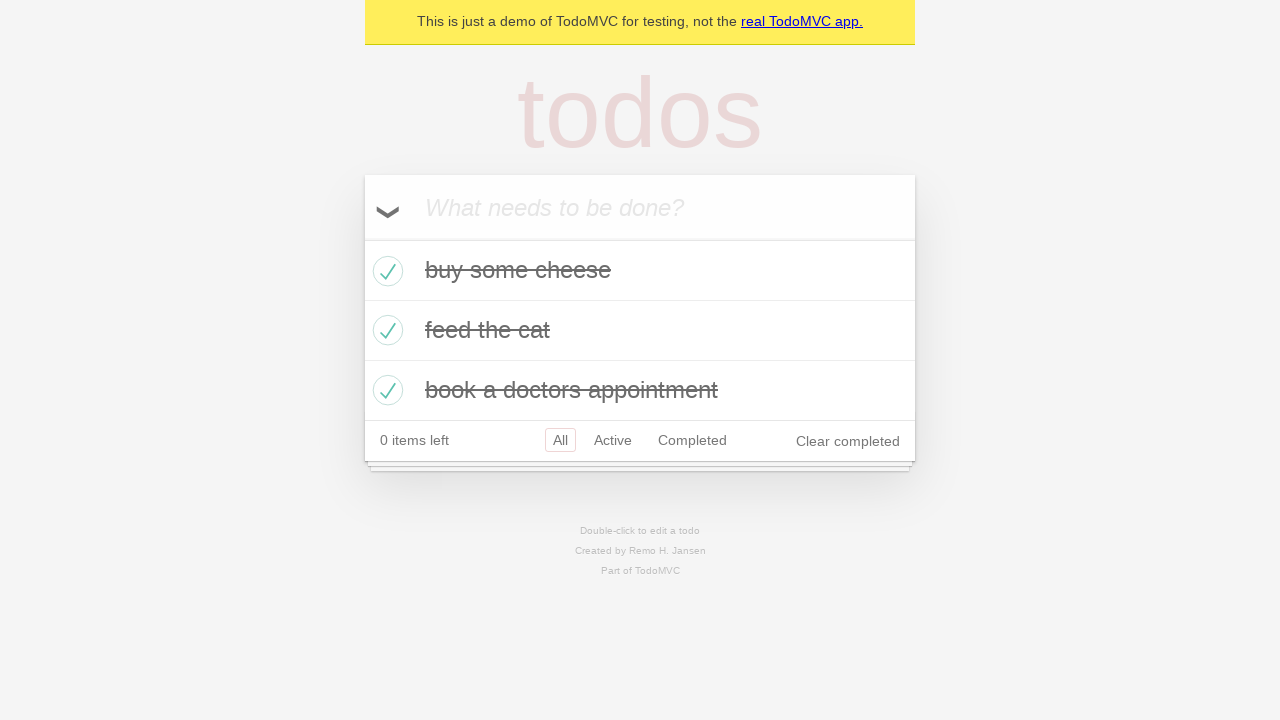

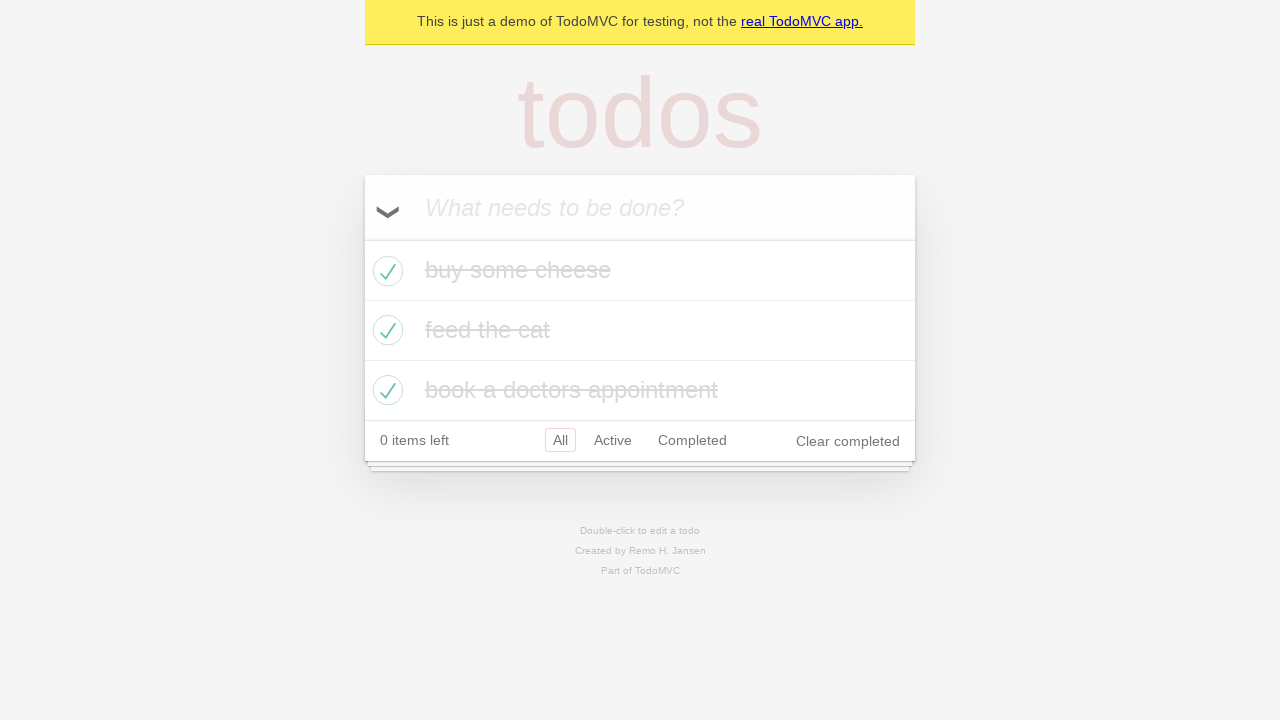